Simple navigation test that opens a browser and navigates to example.com

Starting URL: https://www.example.com

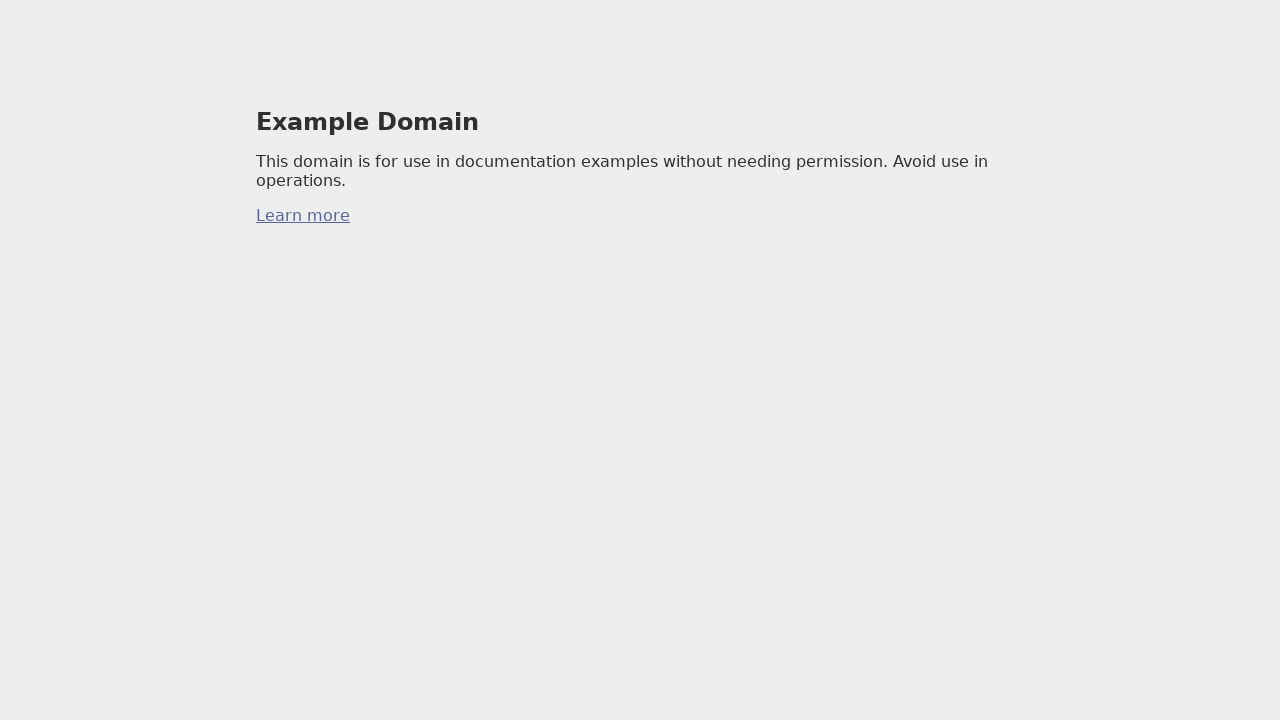

Navigated to https://www.example.com
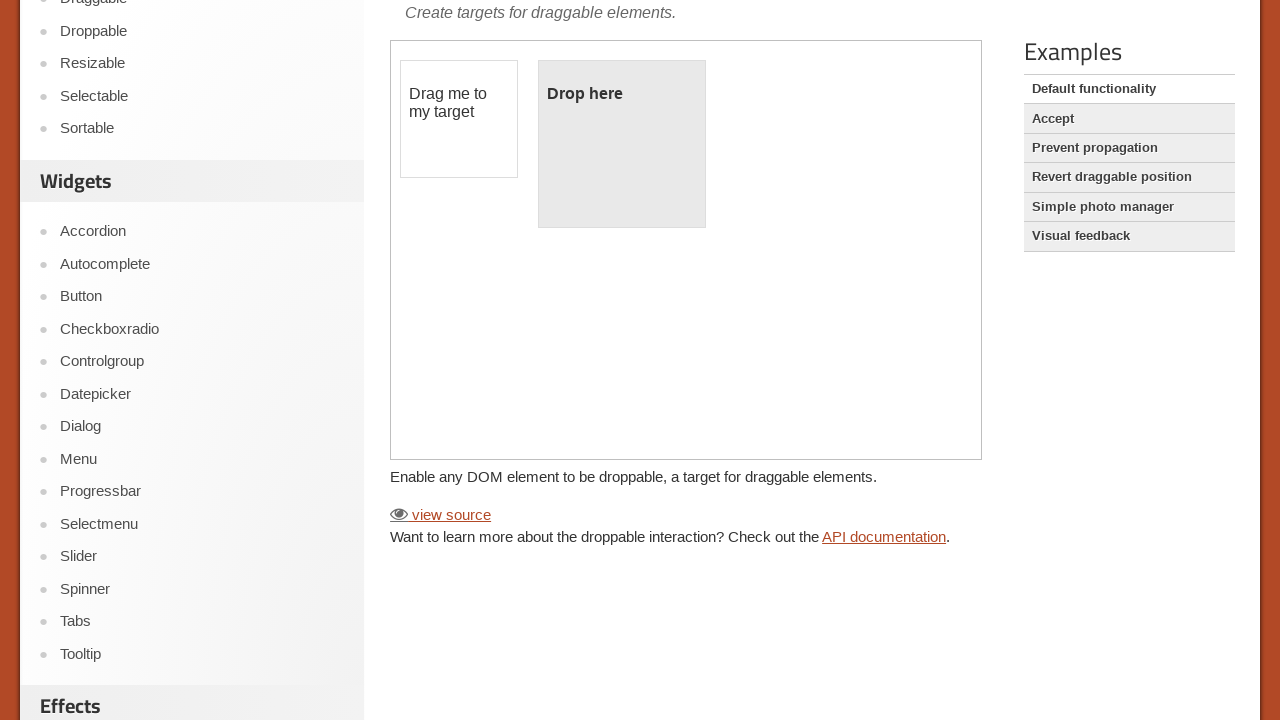

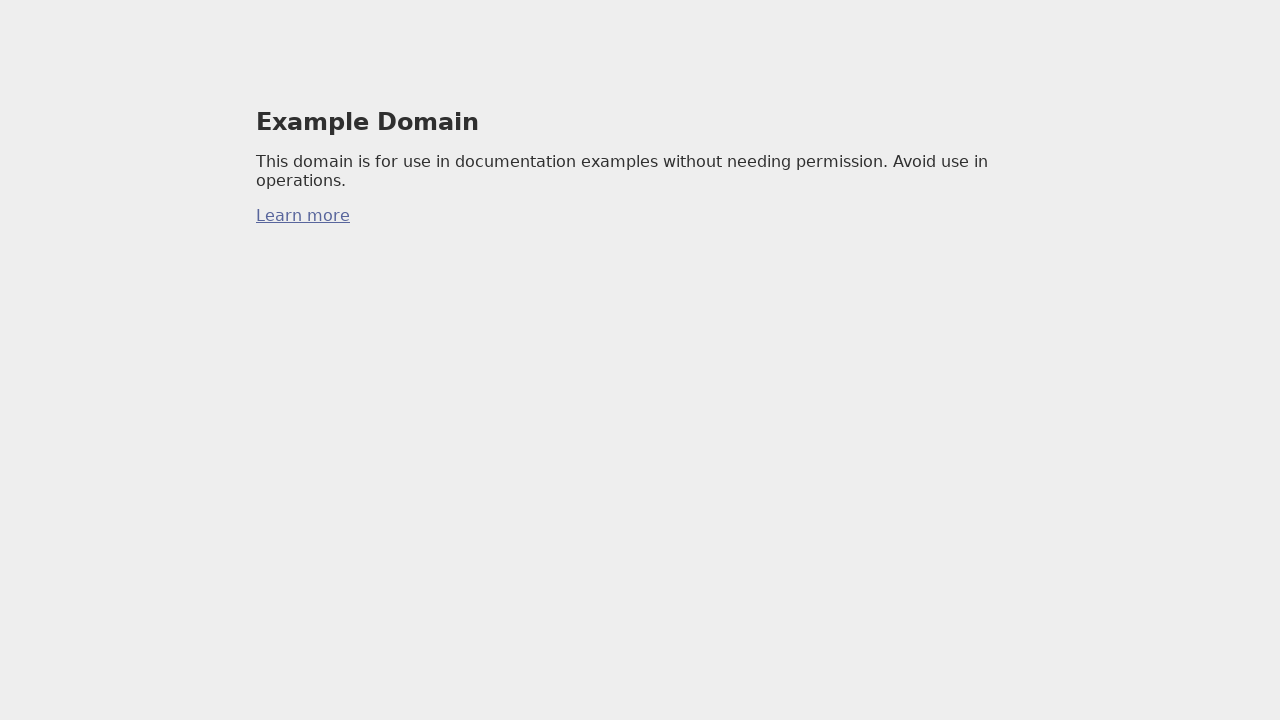